Tests browser window handling by clicking a button to open a new window, switching to the child window to verify its content, closing it, and switching back to the parent window.

Starting URL: https://demoqa.com/browser-windows

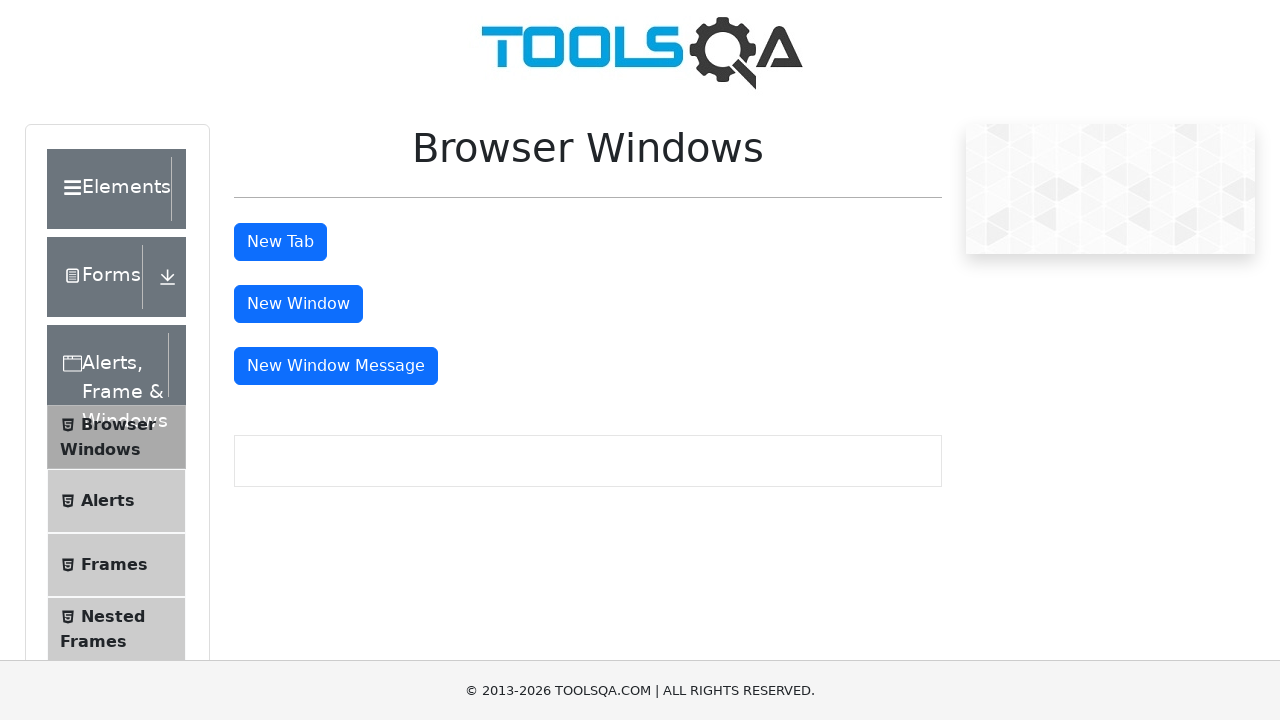

Clicked 'New Window' button to open child window at (298, 304) on #windowButton
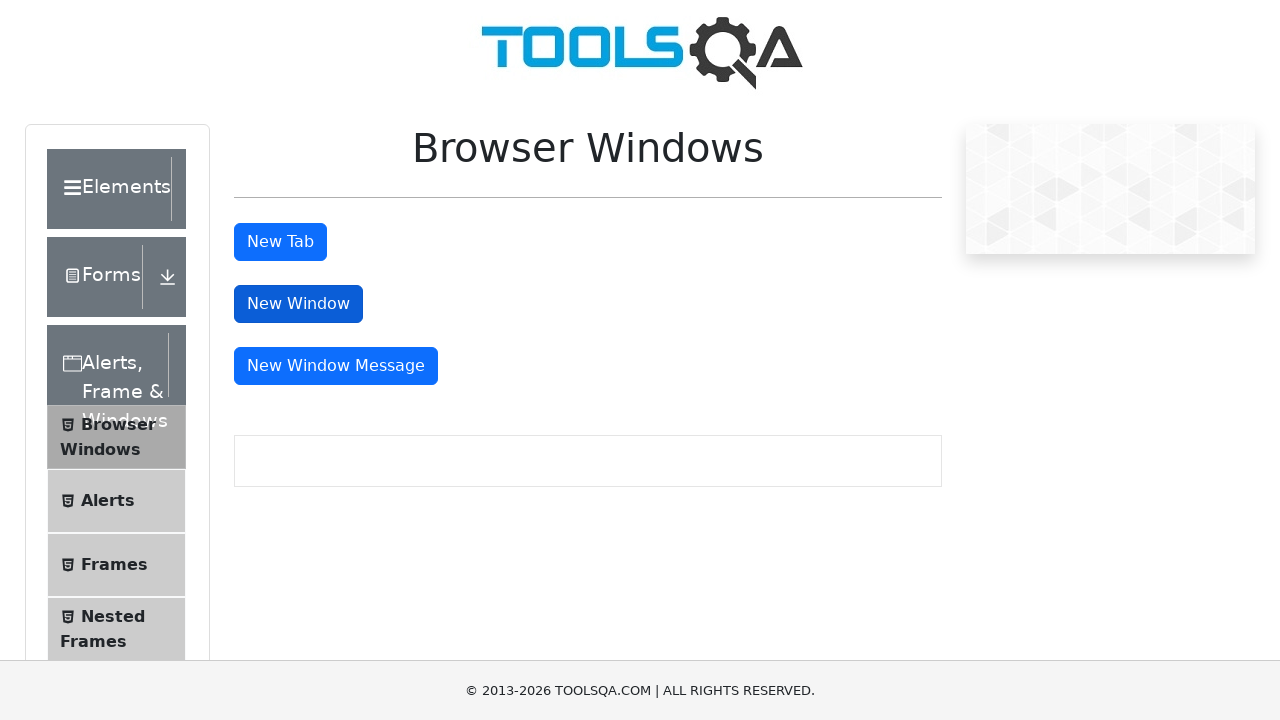

Child window opened and captured
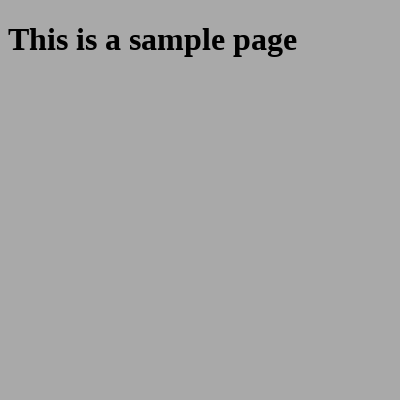

Child window heading element loaded
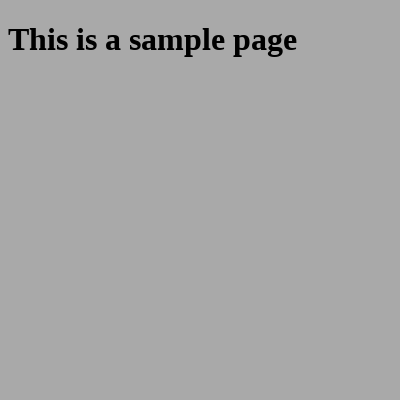

Verified child window heading: 'This is a sample page'
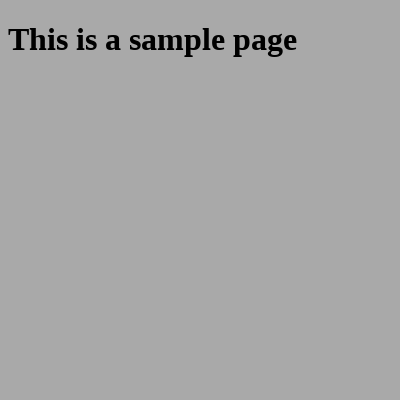

Closed child window
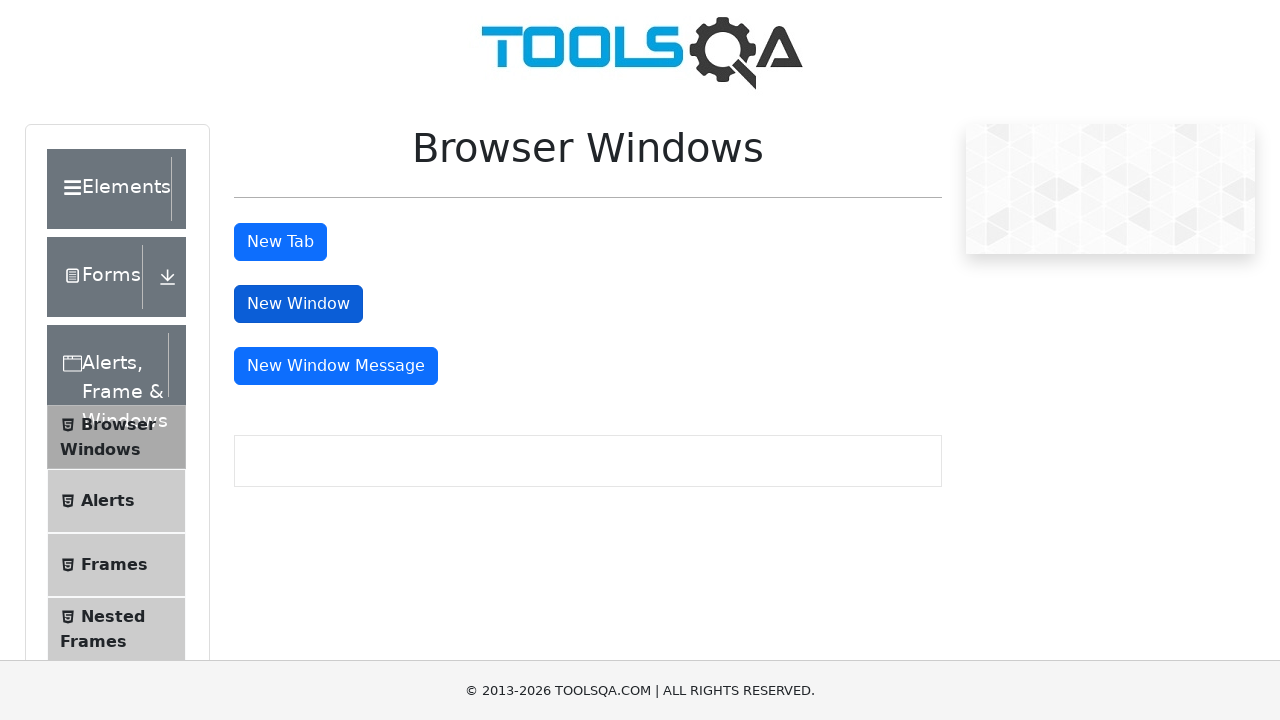

Verified parent window is still active with 'New Window' button present
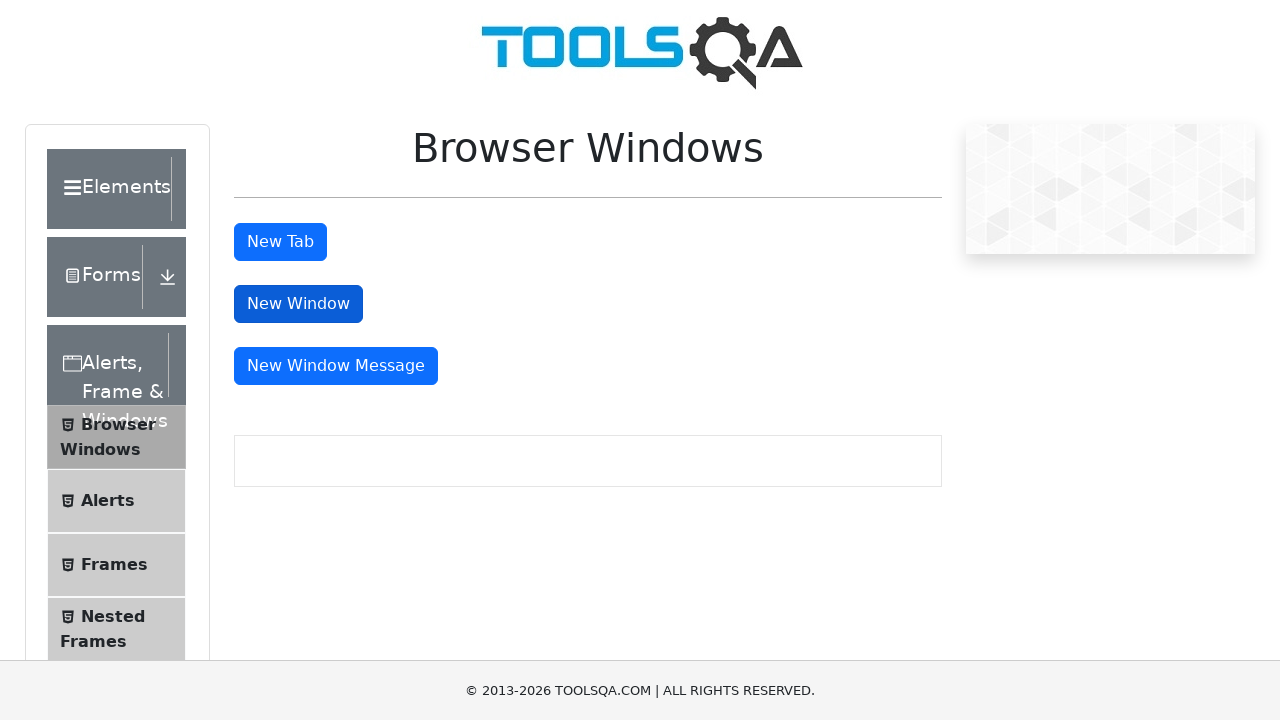

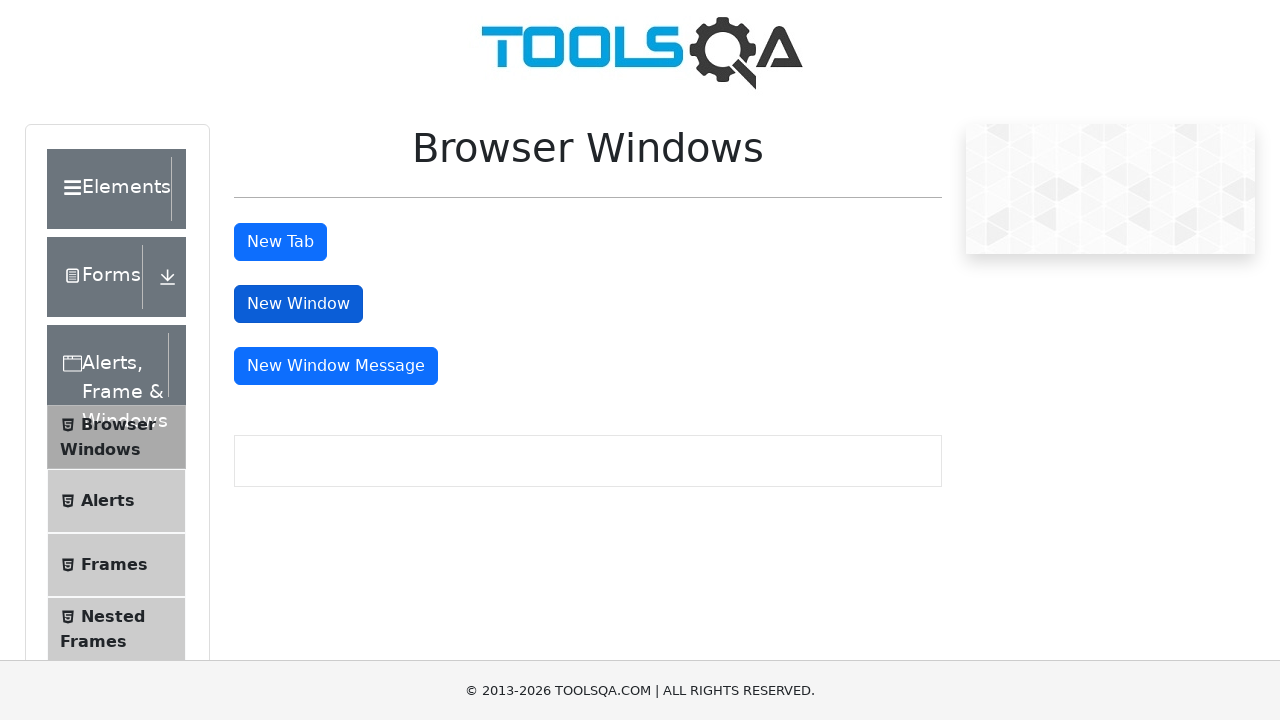